Tests checkbox interaction on a W3C WAI-ARIA example page by finding all checkboxes and clicking on any that are unchecked to select them.

Starting URL: https://www.w3.org/TR/2019/NOTE-wai-aria-practices-1.1-20190814/examples/checkbox/checkbox-1/checkbox-1.html

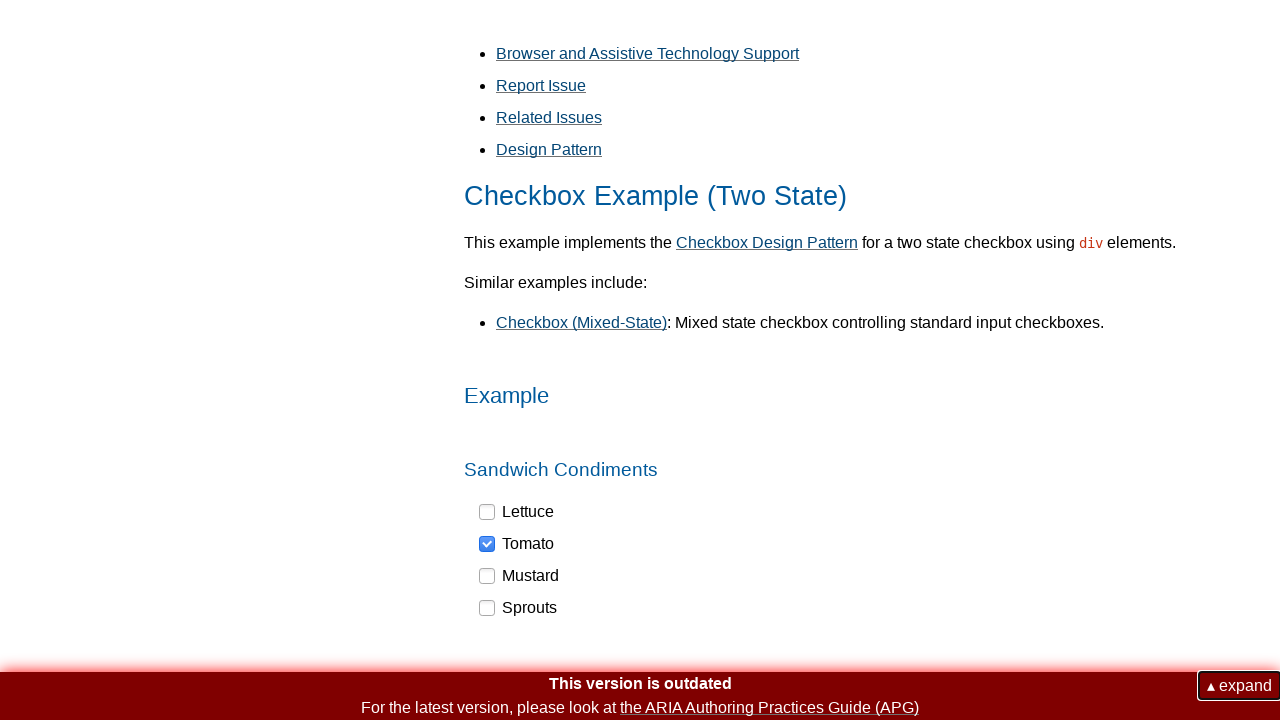

Navigated to W3C WAI-ARIA checkbox example page
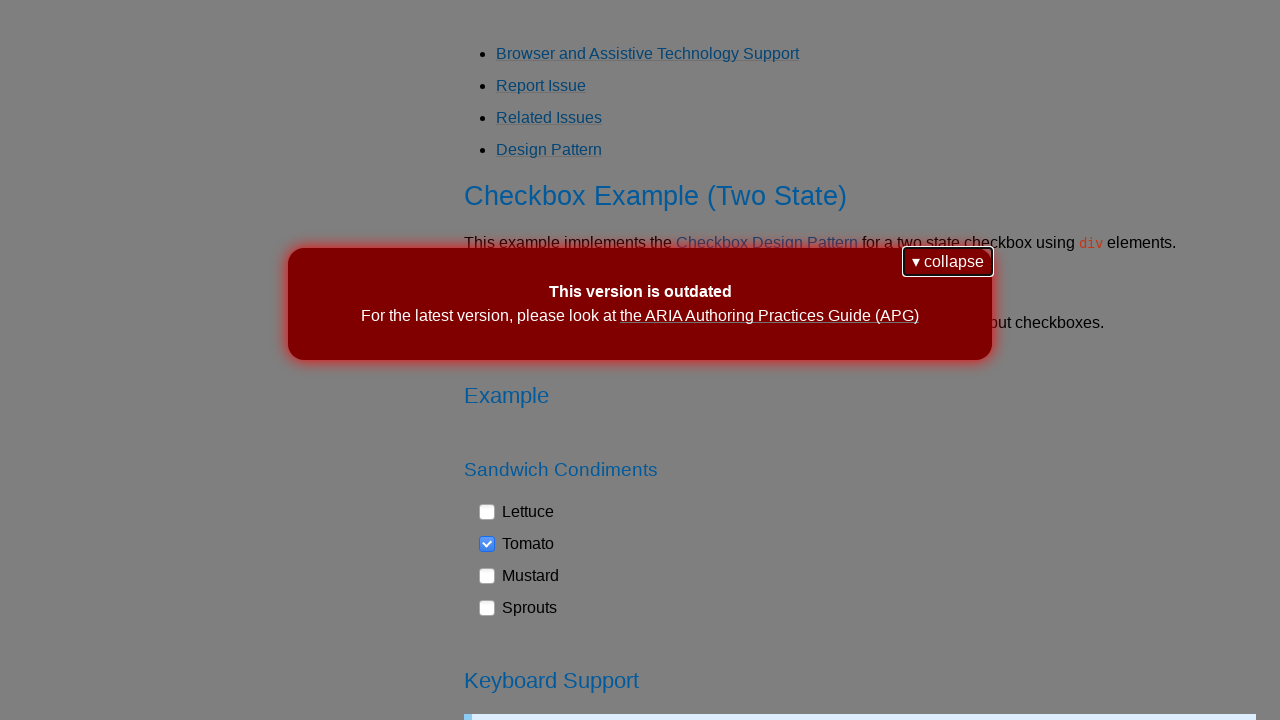

Checkbox elements loaded on the page
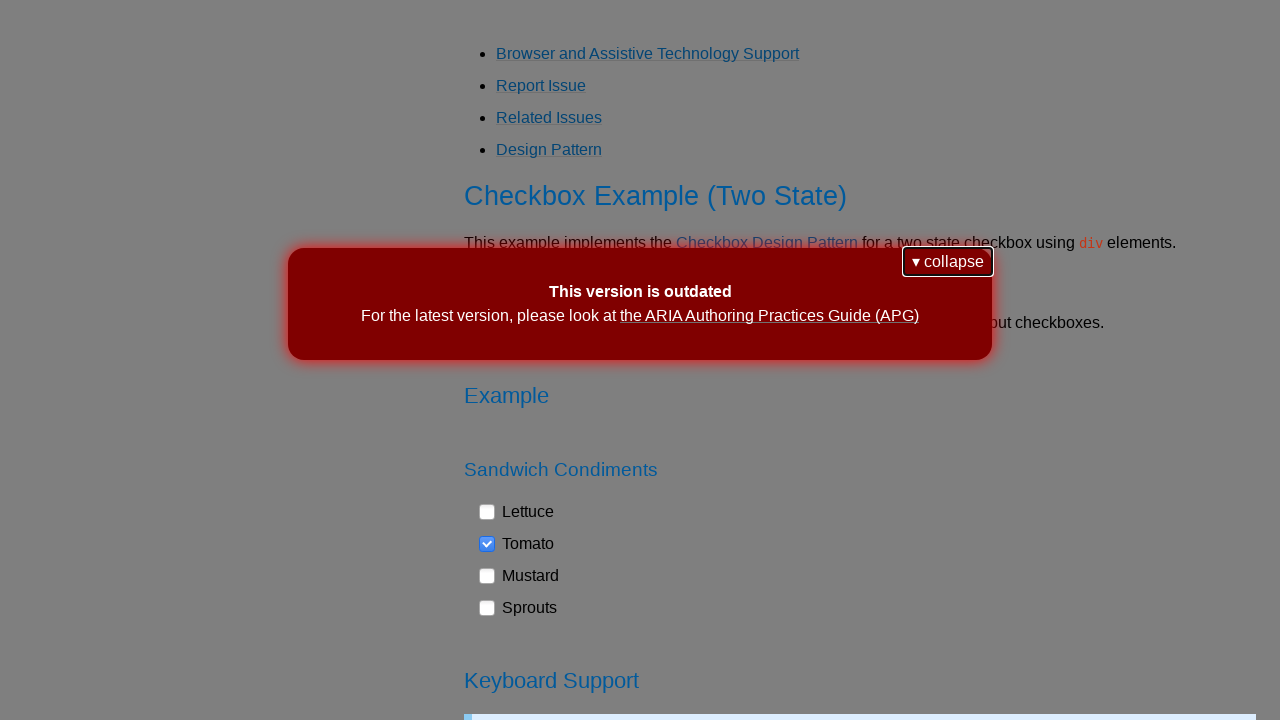

Retrieved all checkbox elements from the page
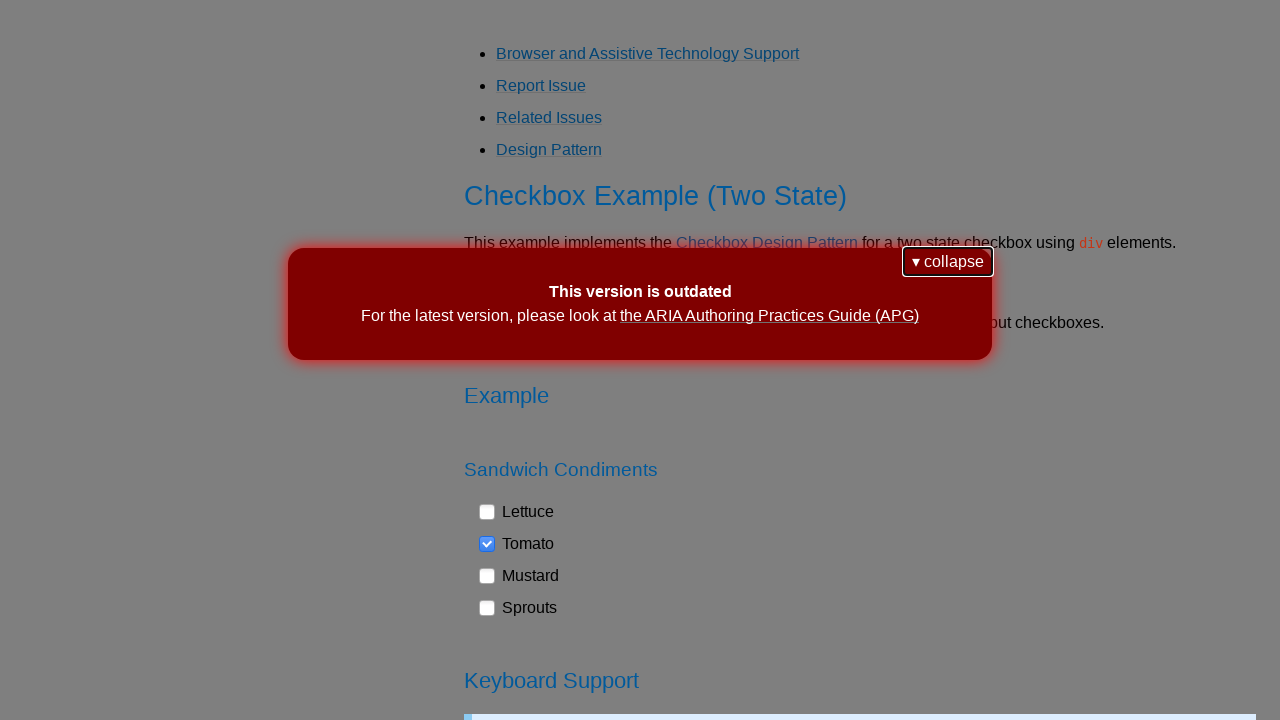

Retrieved aria-checked attribute value: false
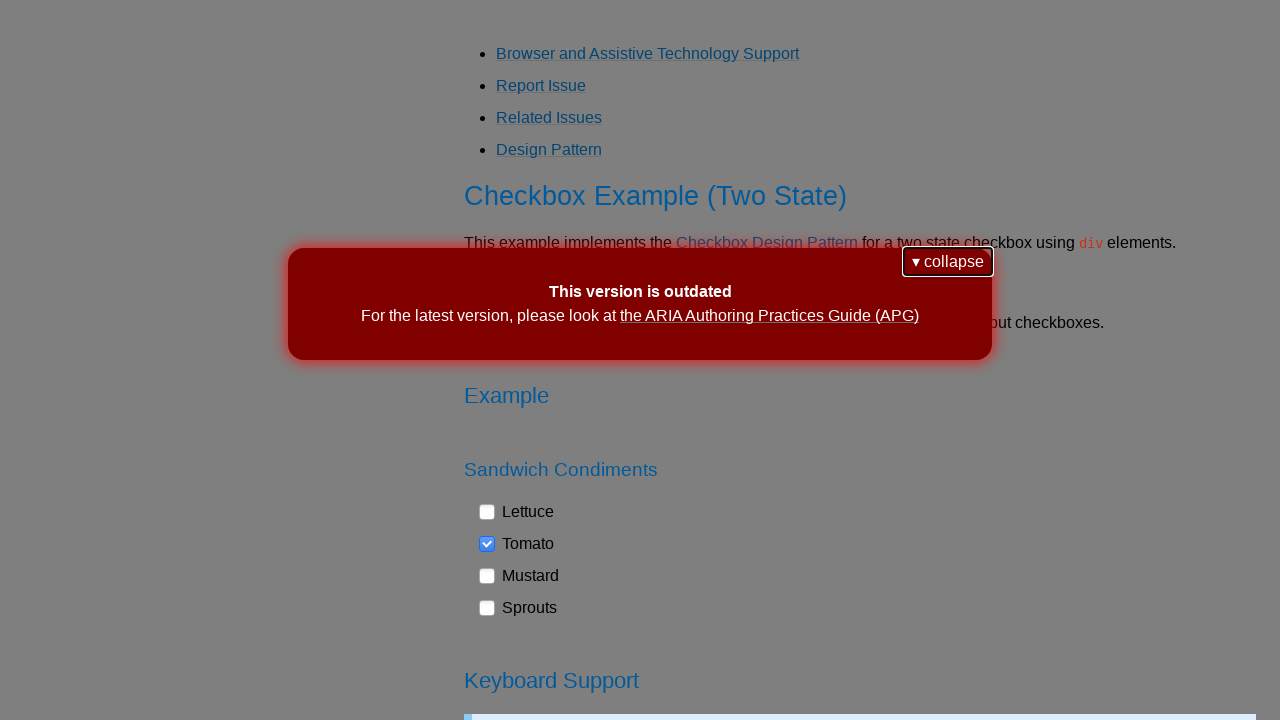

Clicked unchecked checkbox to select it at (517, 512) on div[role='checkbox'] >> nth=0
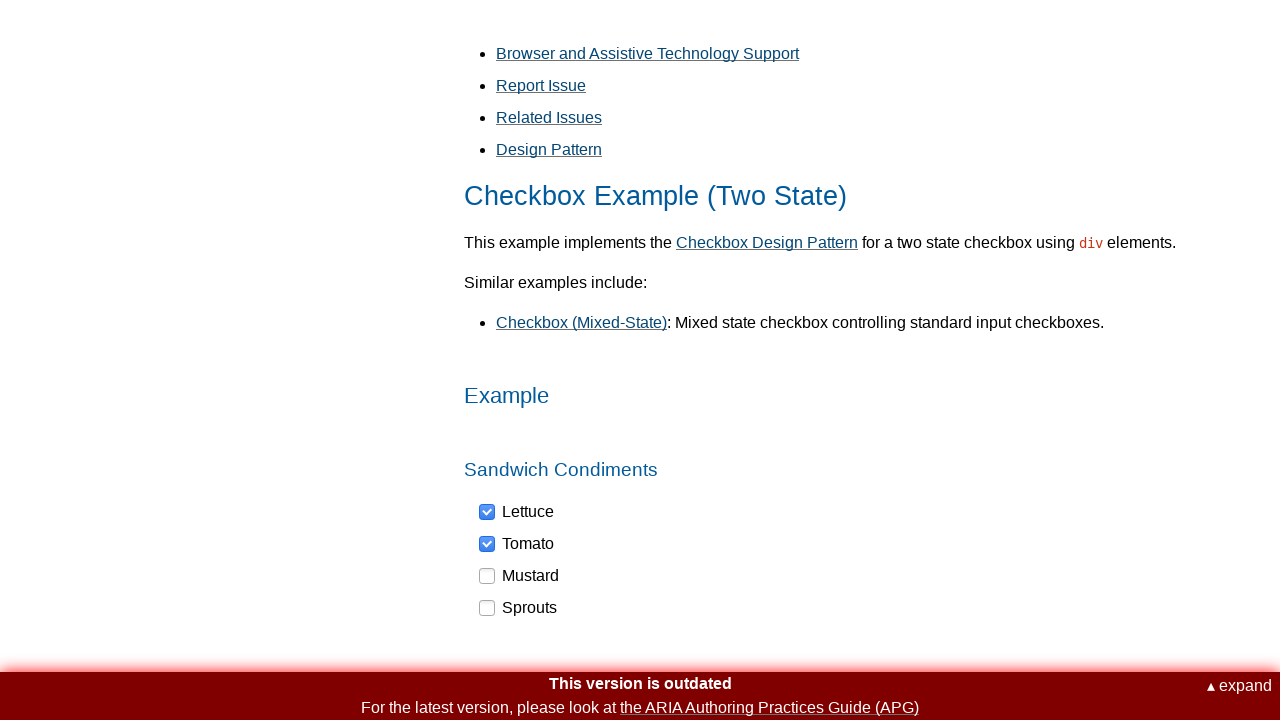

Retrieved aria-checked attribute value: true
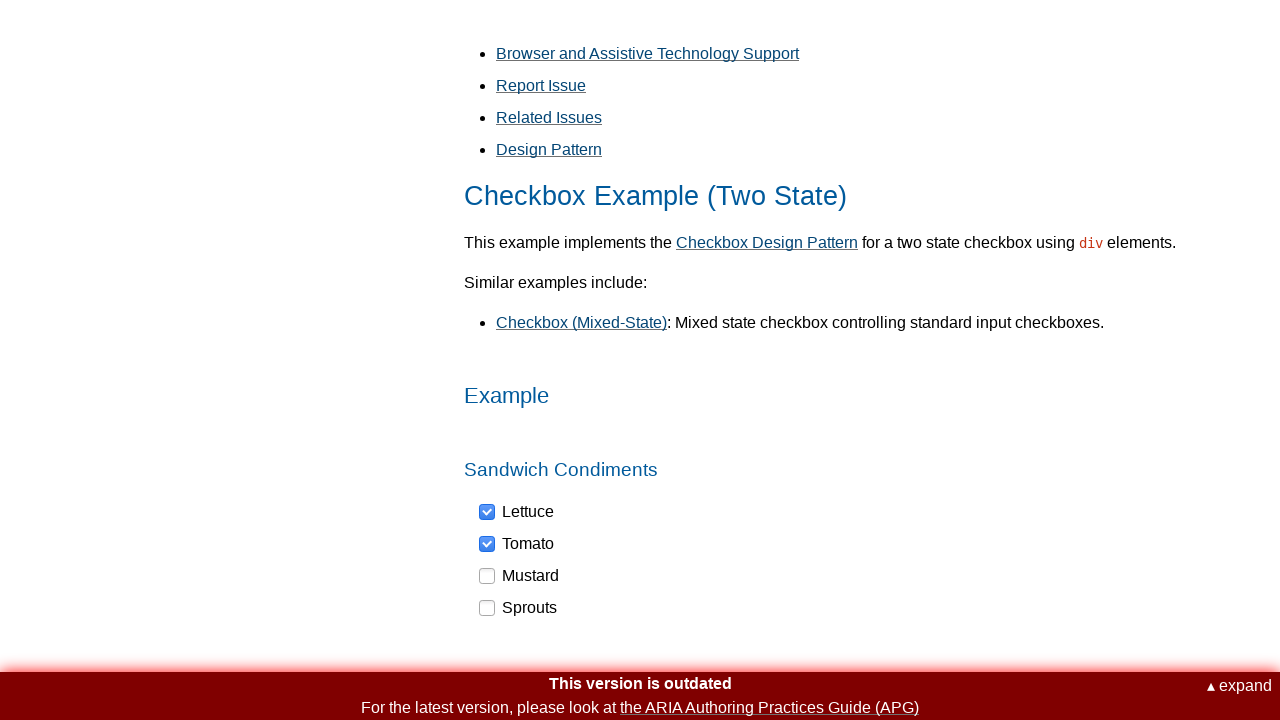

Retrieved aria-checked attribute value: false
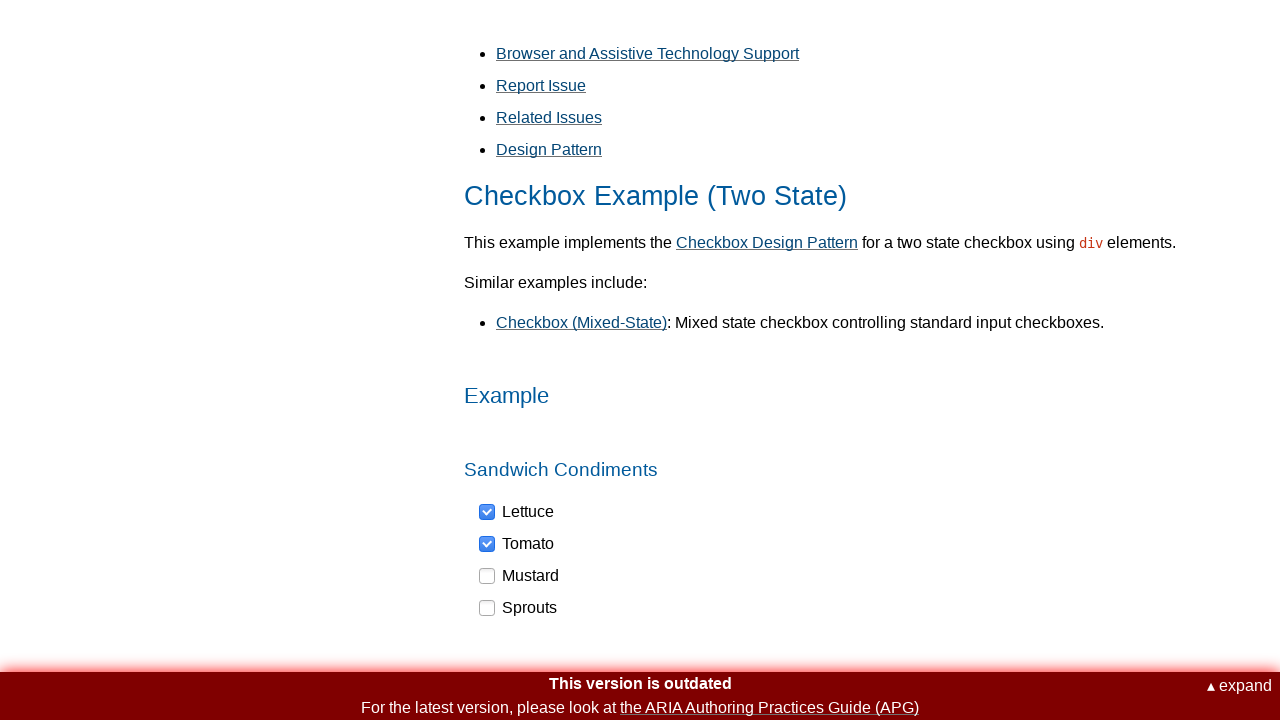

Clicked unchecked checkbox to select it at (520, 576) on div[role='checkbox'] >> nth=2
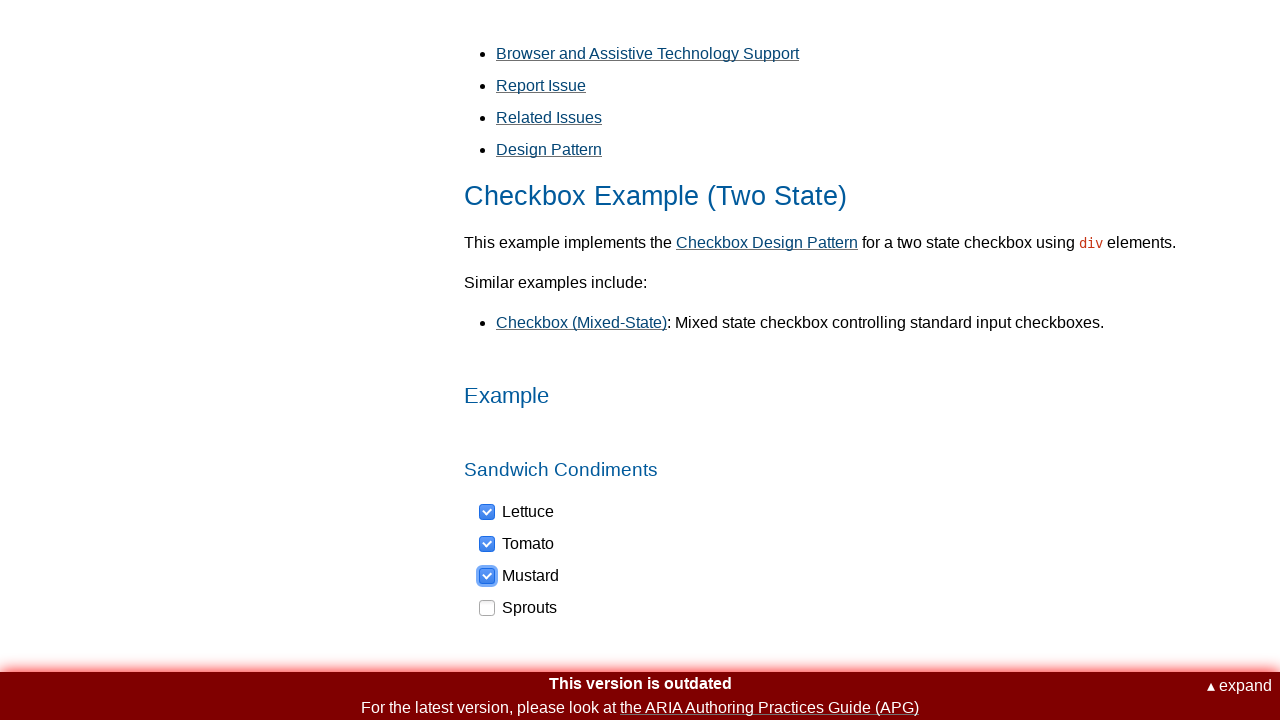

Retrieved aria-checked attribute value: false
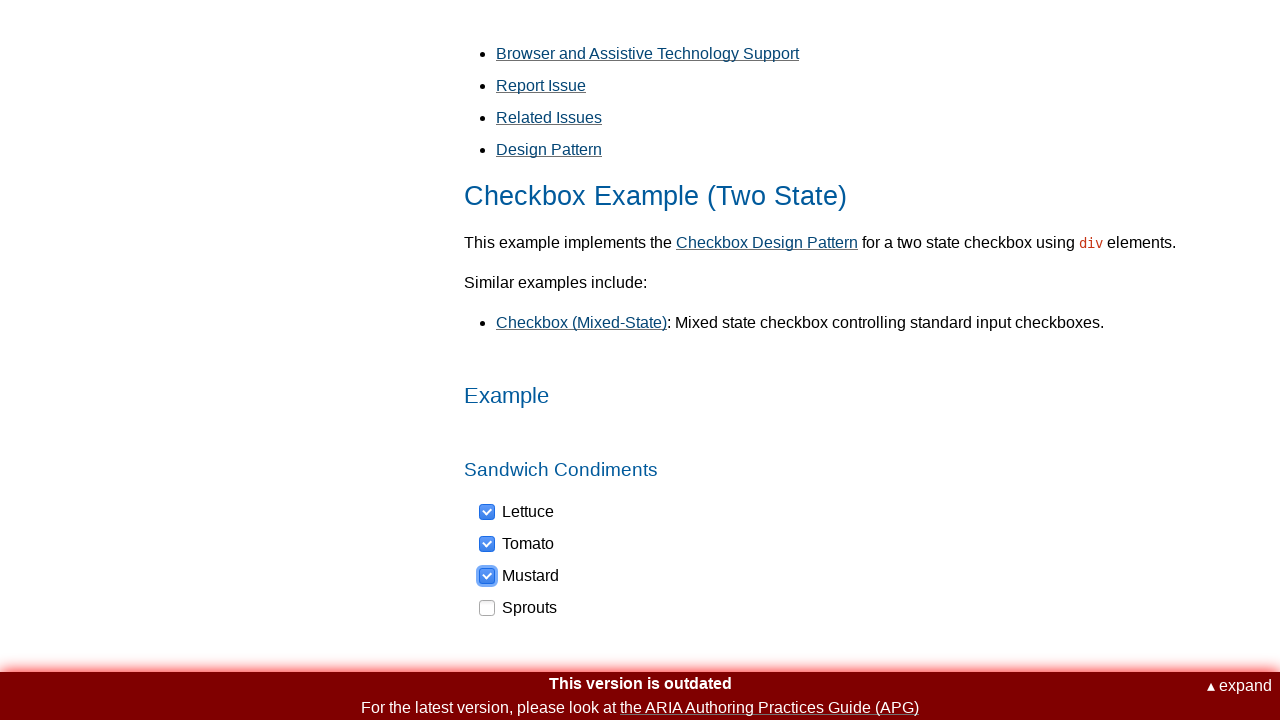

Clicked unchecked checkbox to select it at (519, 608) on div[role='checkbox'] >> nth=3
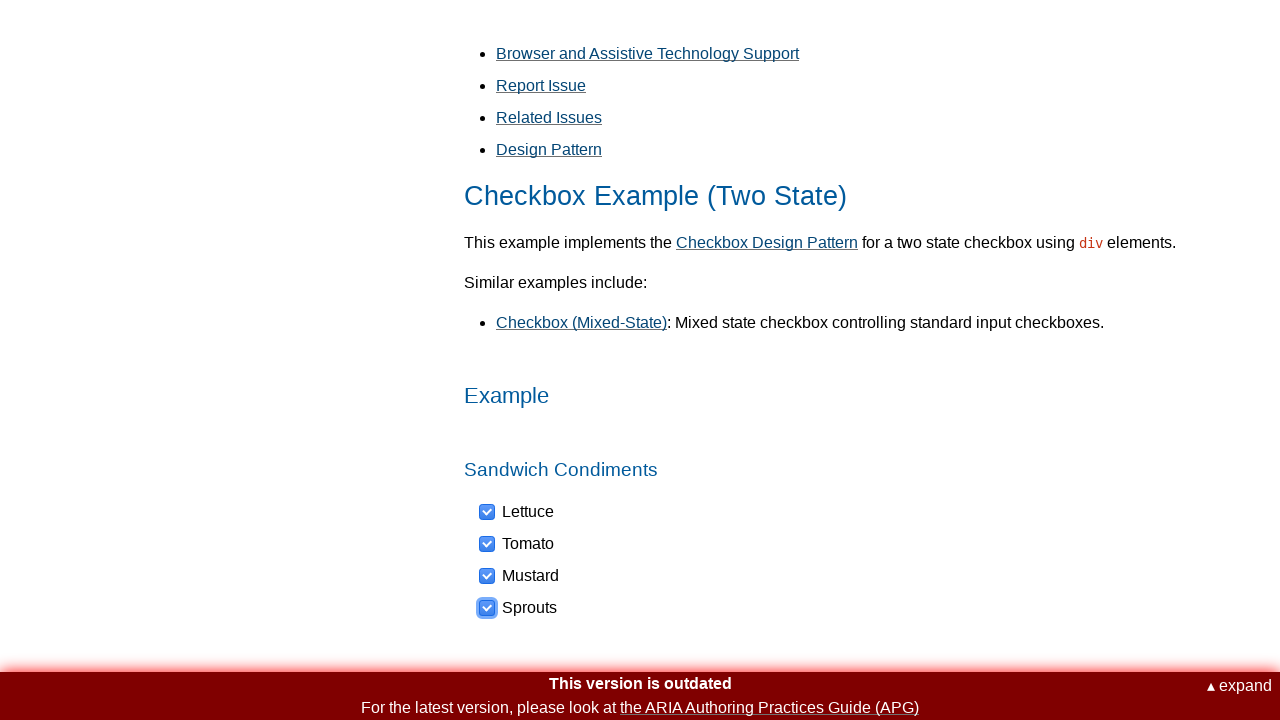

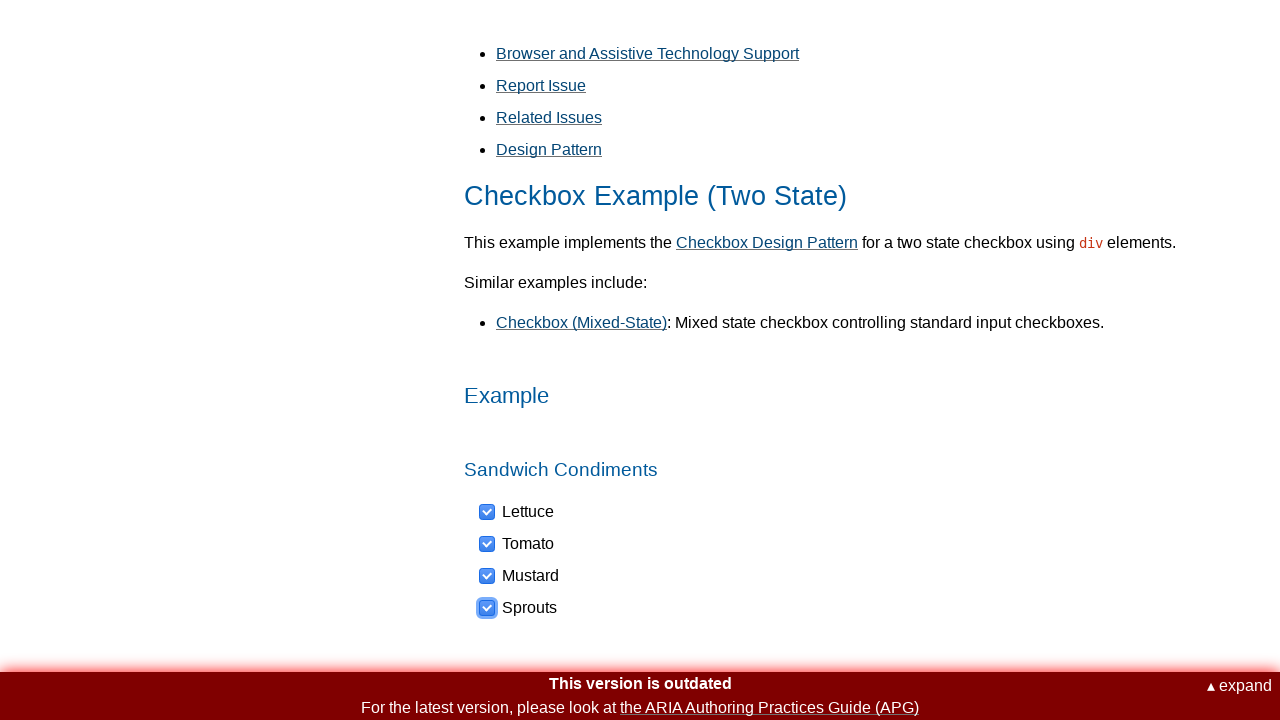